Tests adding a new task to the todo list by entering text and pressing Enter, then verifying the task appears in the list

Starting URL: https://todomvc.com/examples/react/dist/

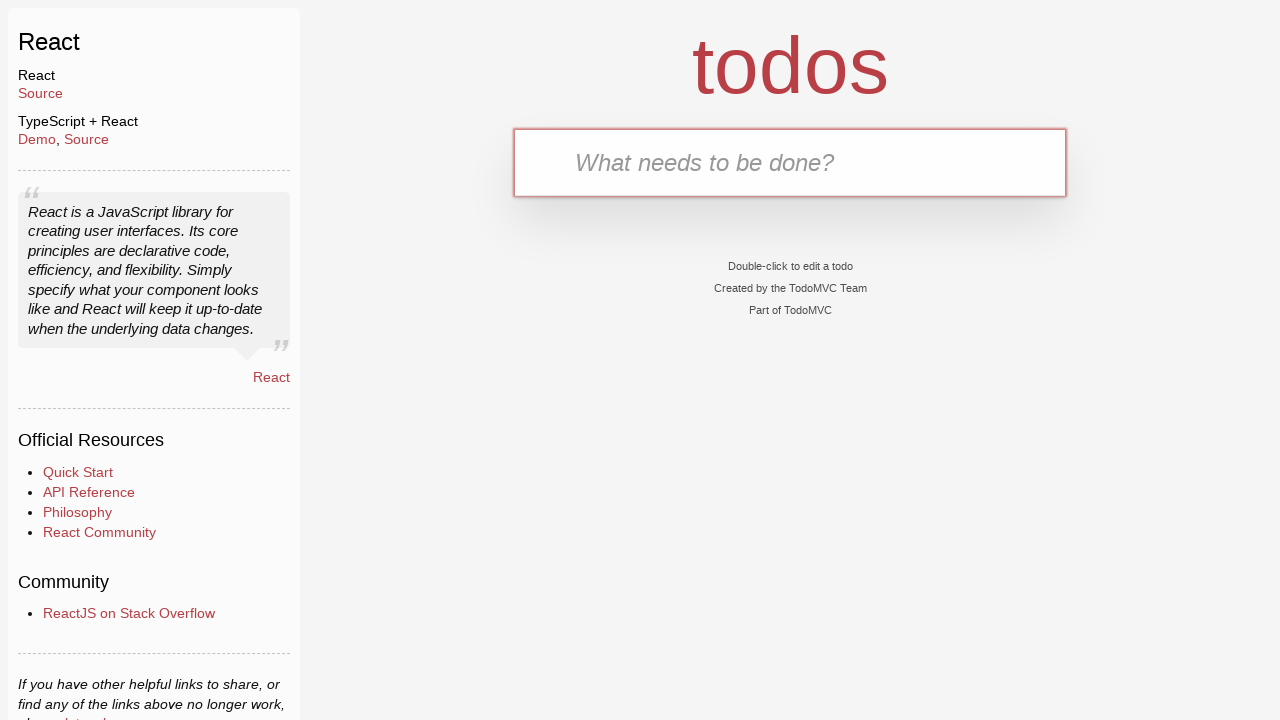

Navigated to TodoMVC React application
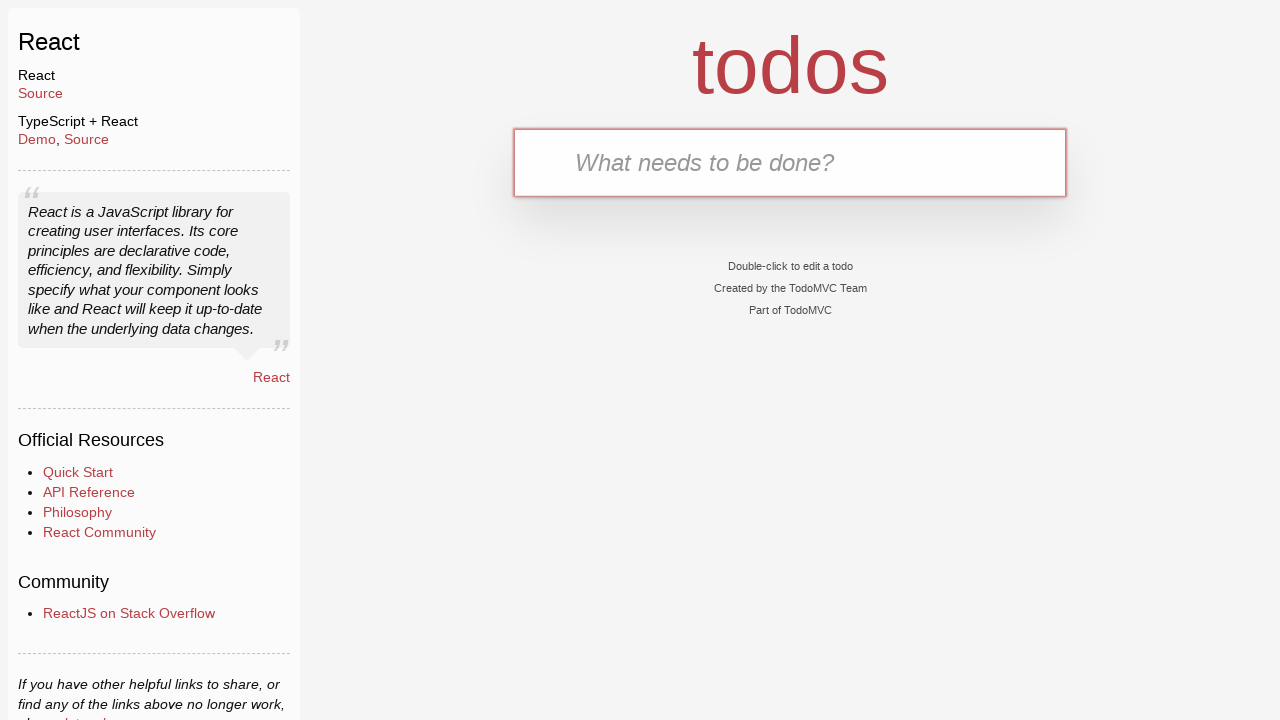

New todo input field loaded
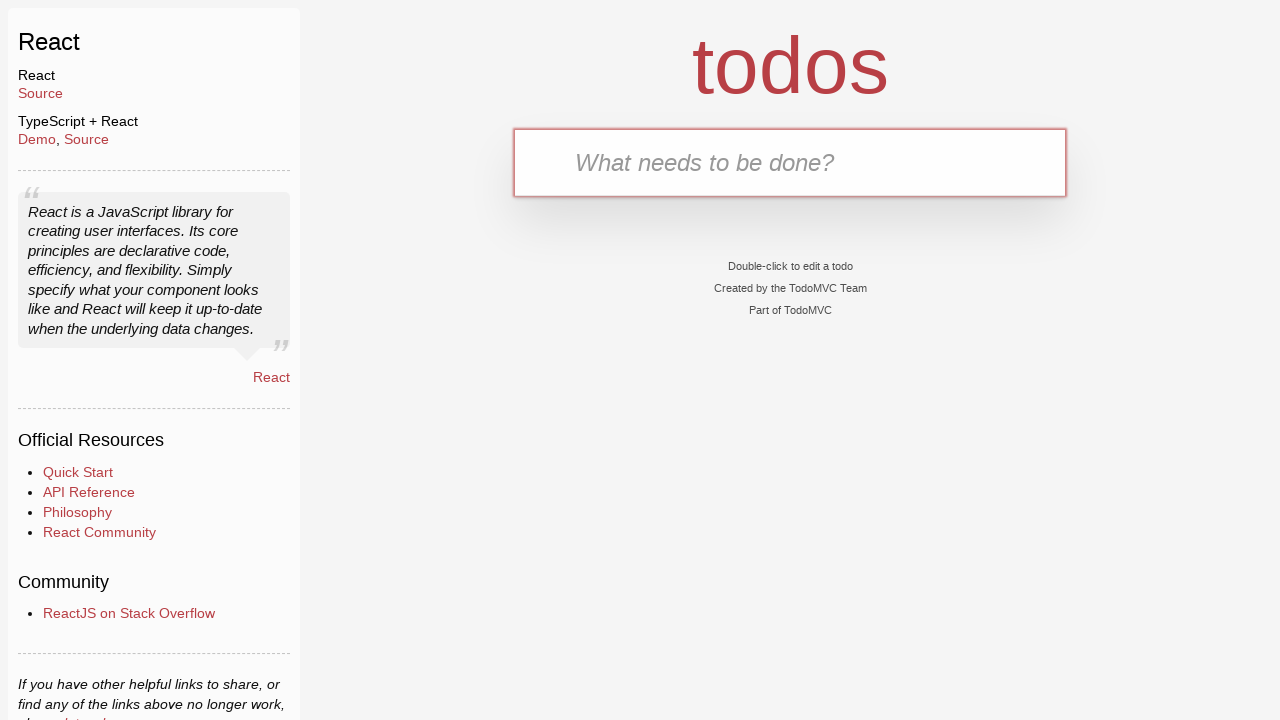

Entered 'Test Task' into the input field
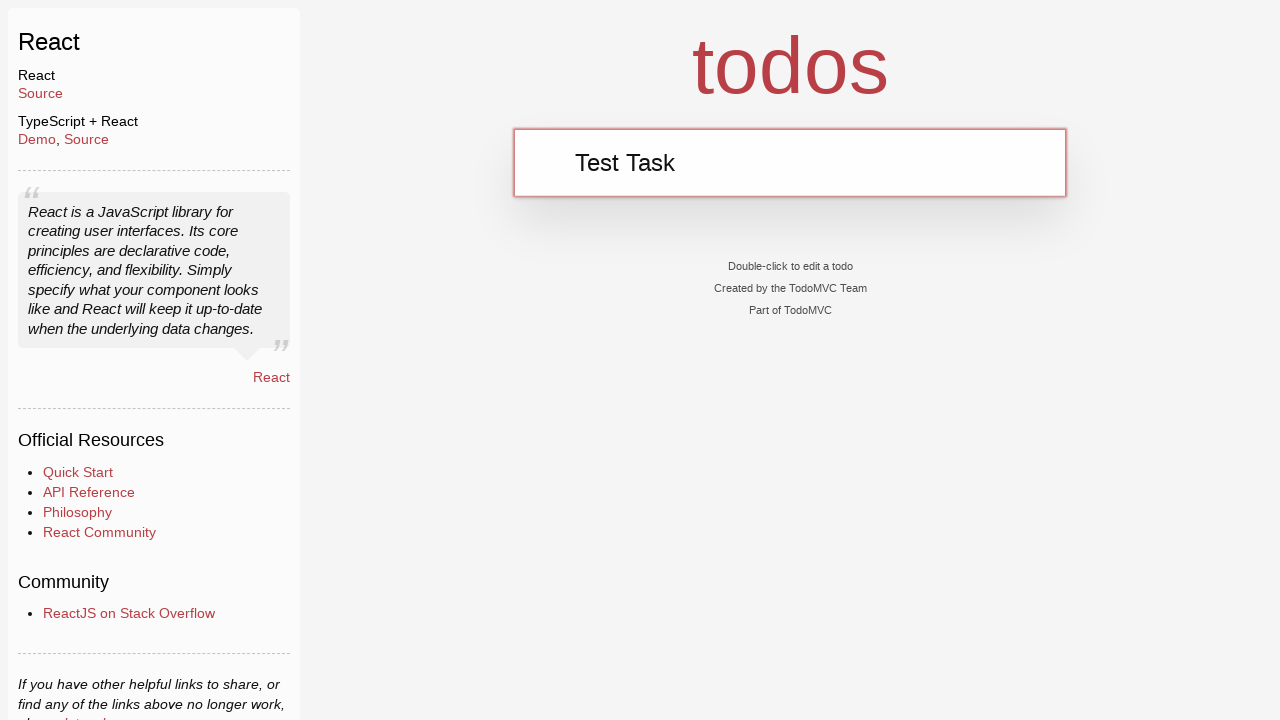

Pressed Enter to submit the new task
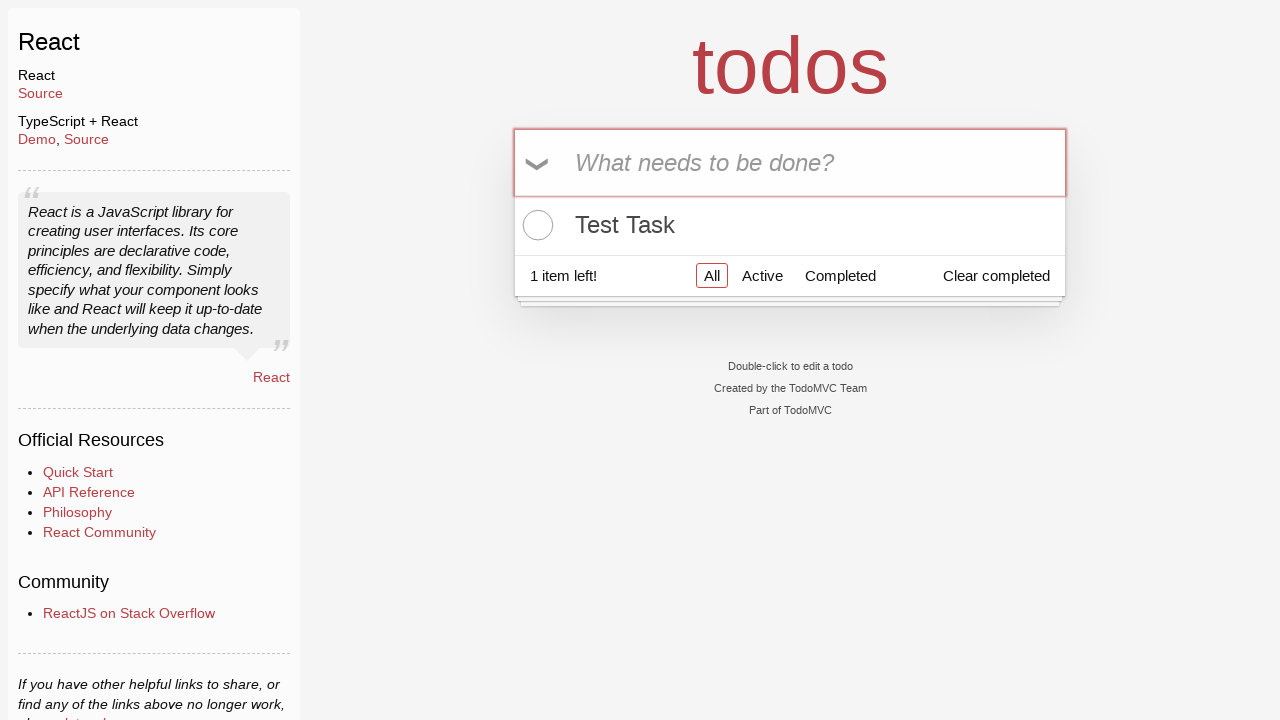

Task appeared in the todo list
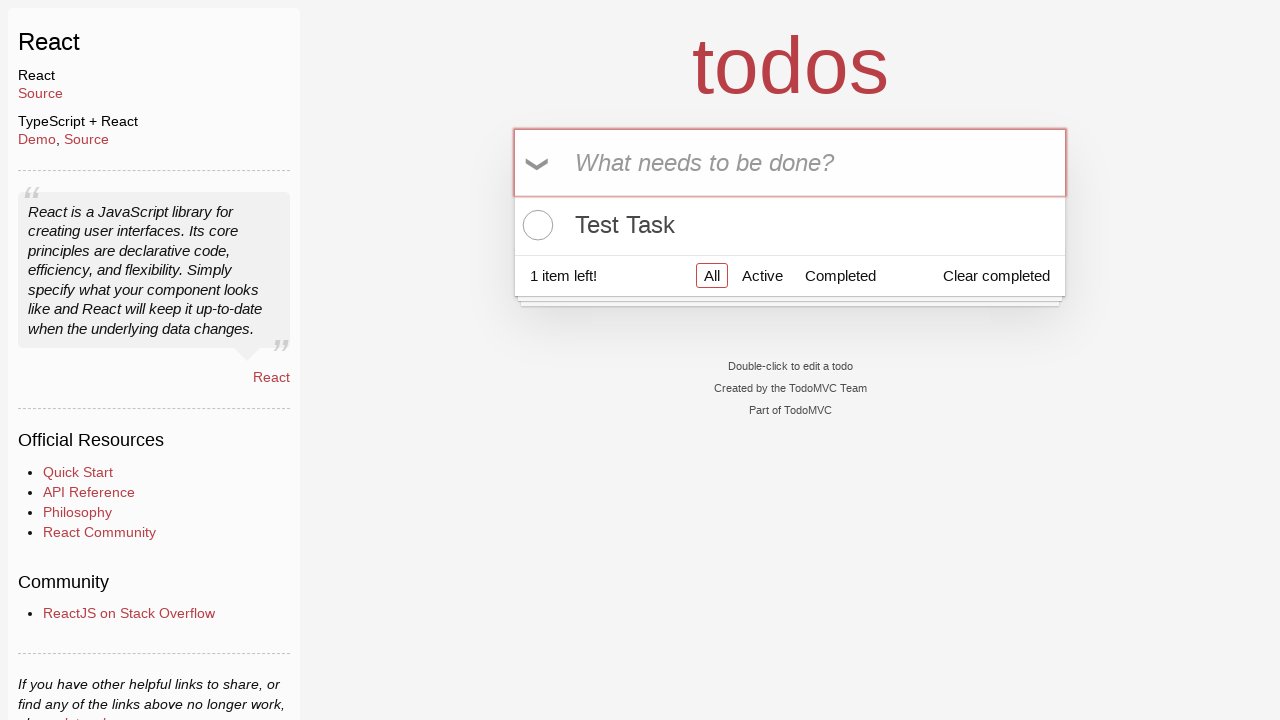

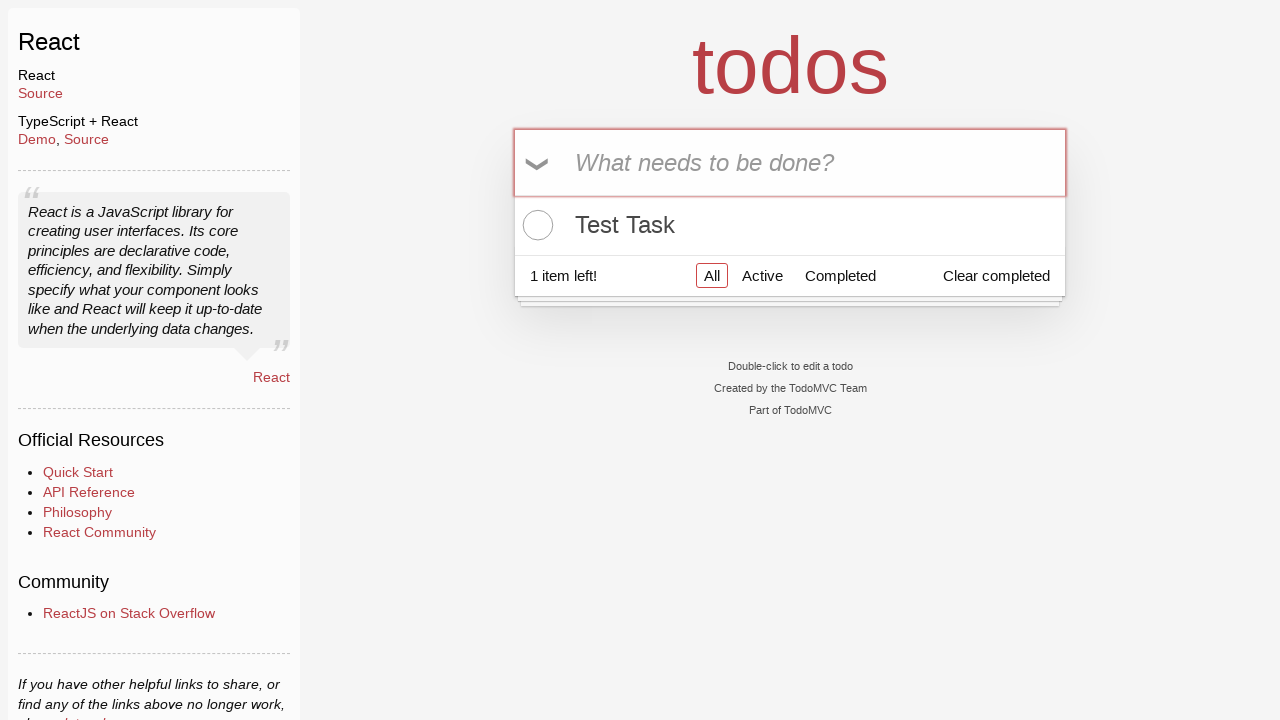